Tests dynamic loading functionality by navigating through pages, clicking Start, waiting for loading to complete, and verifying "Hello World!" text appears

Starting URL: https://the-internet.herokuapp.com/

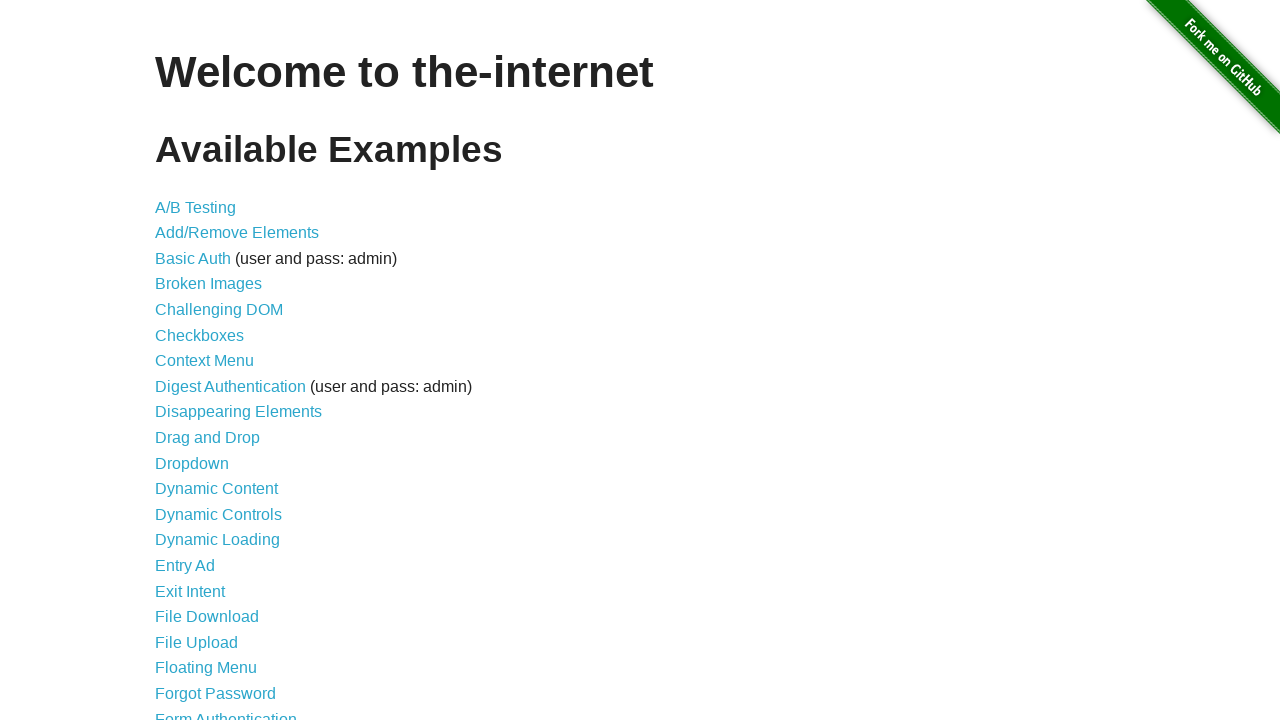

Clicked on Dynamic Loading link at (218, 540) on a[href='/dynamic_loading']
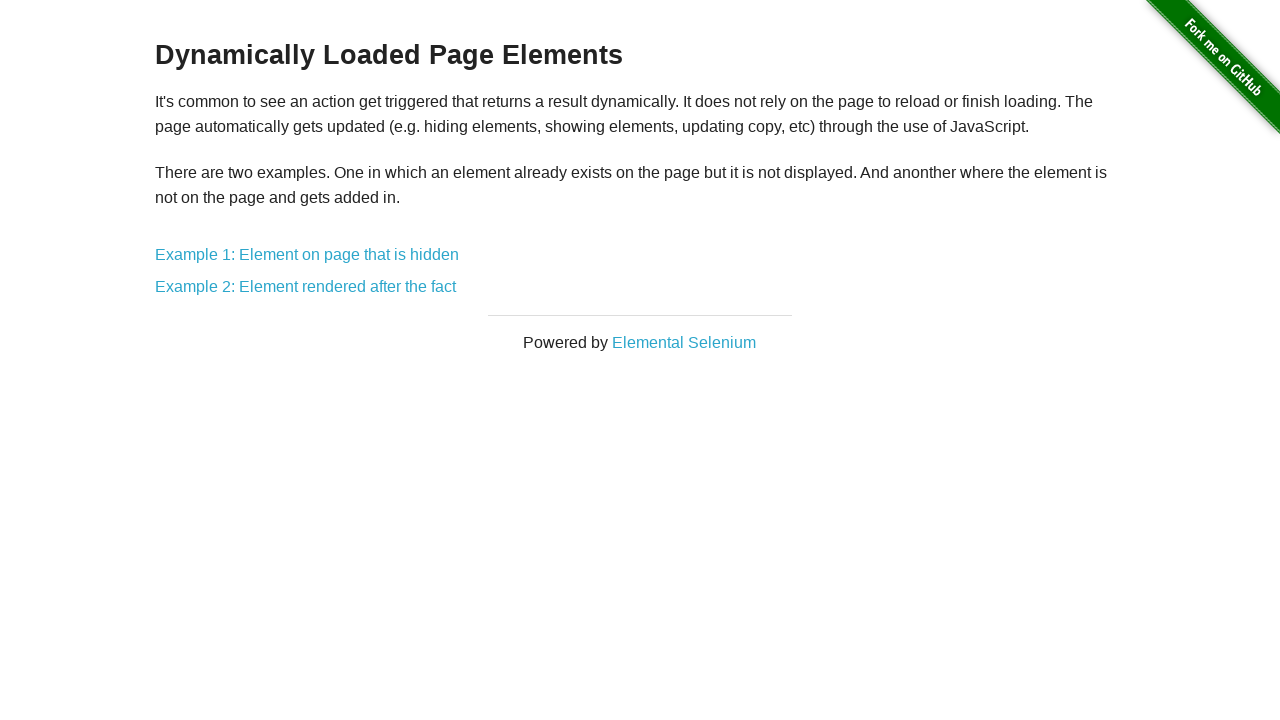

Dynamic Loading page loaded and Example 2 link appeared
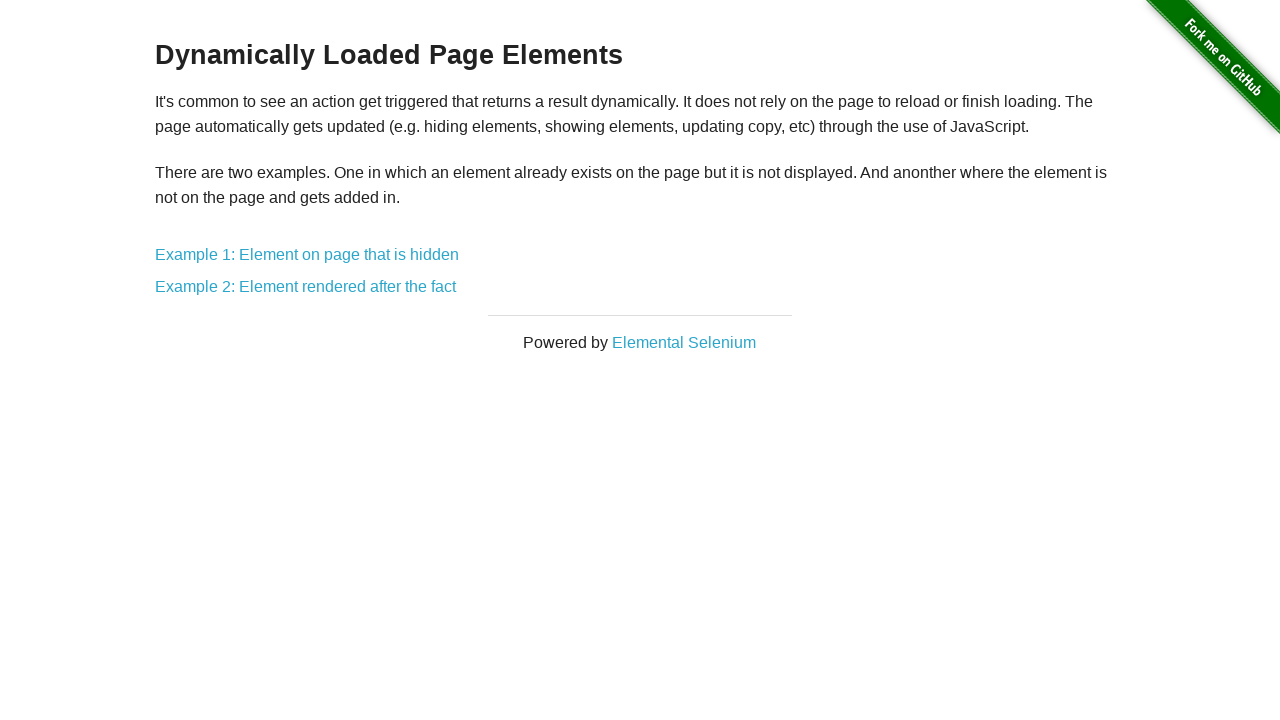

Clicked on Example 2 link at (306, 287) on a[href='/dynamic_loading/2']
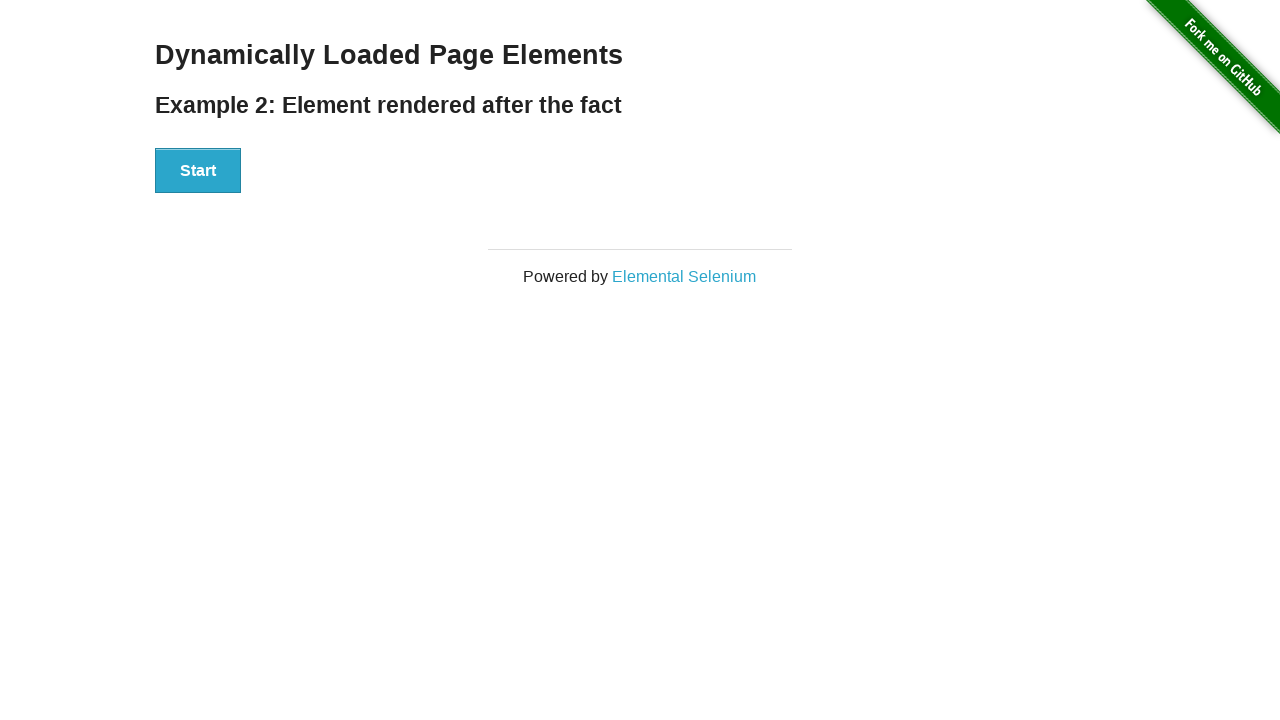

Example 2 page loaded and Start button appeared
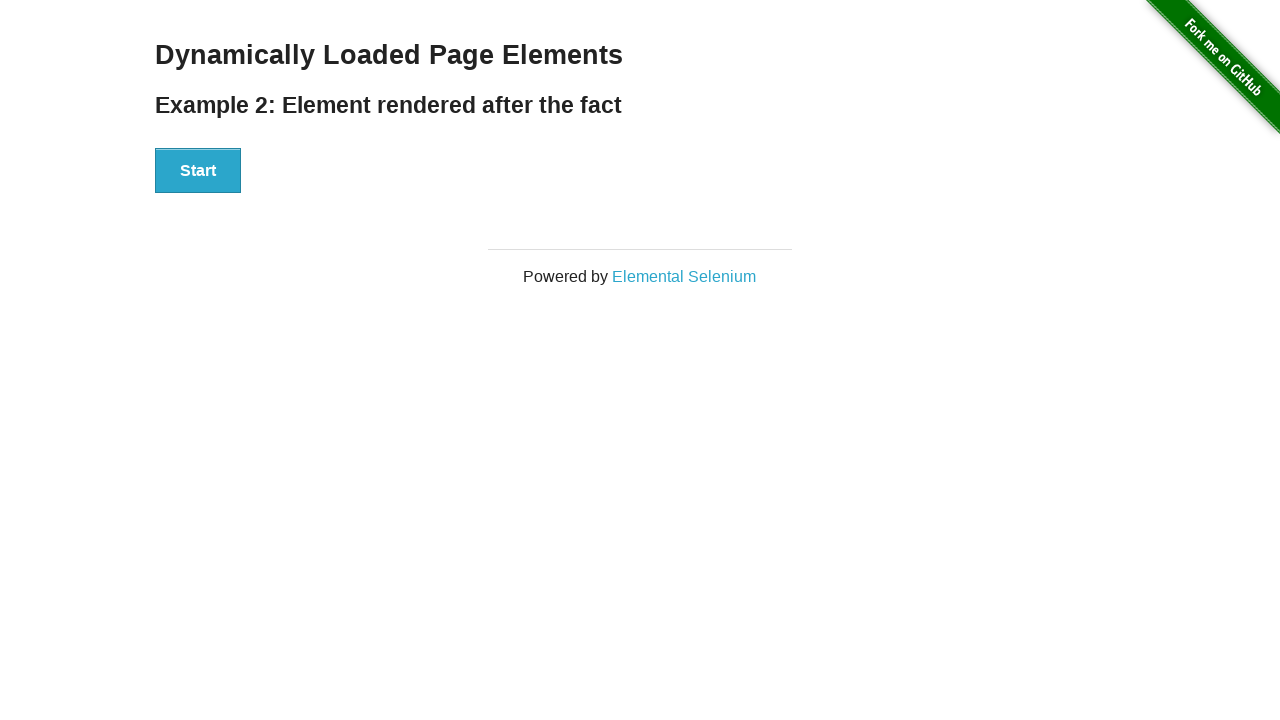

Clicked Start button to begin dynamic loading at (198, 171) on #start button
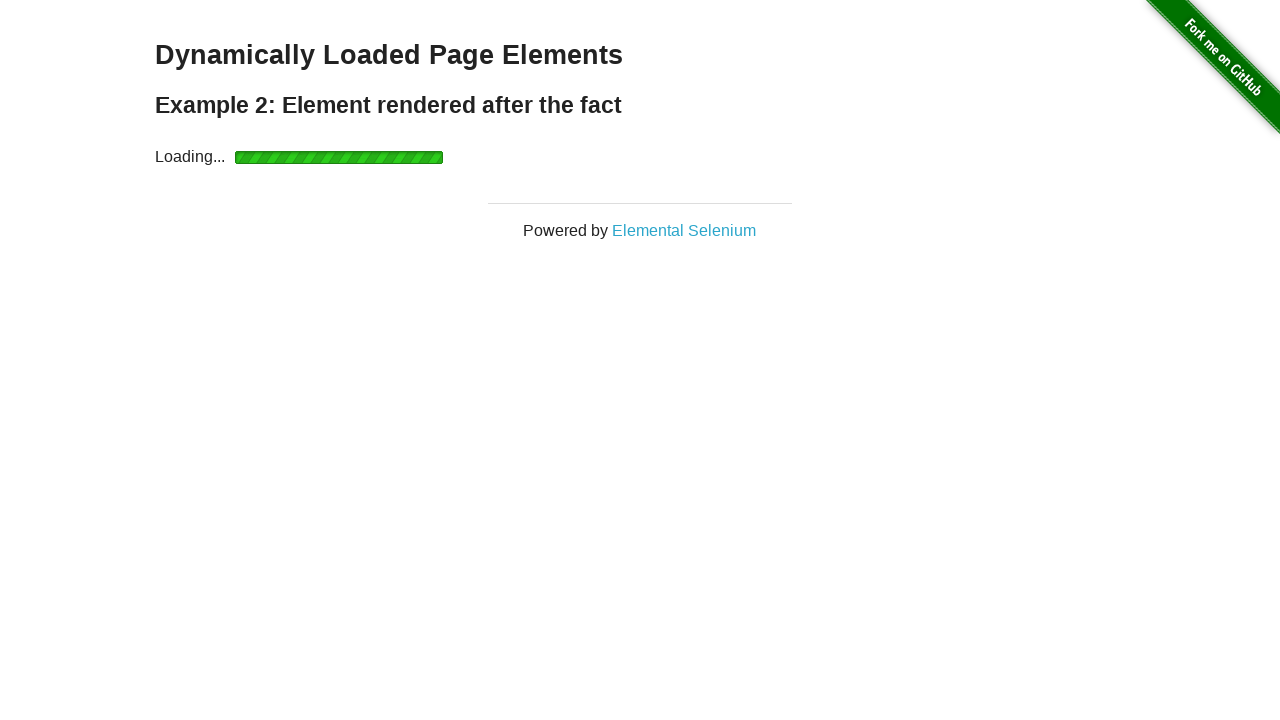

Loading completed and result element appeared
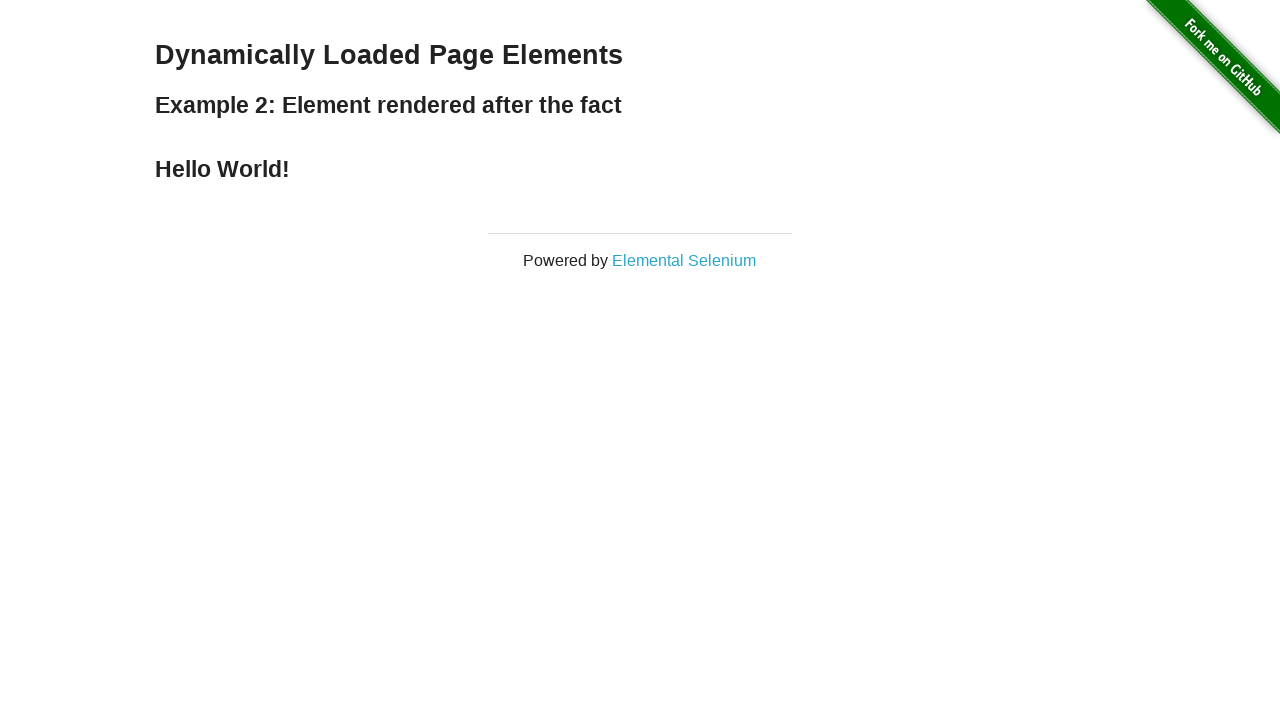

Verified 'Hello World!' text is displayed
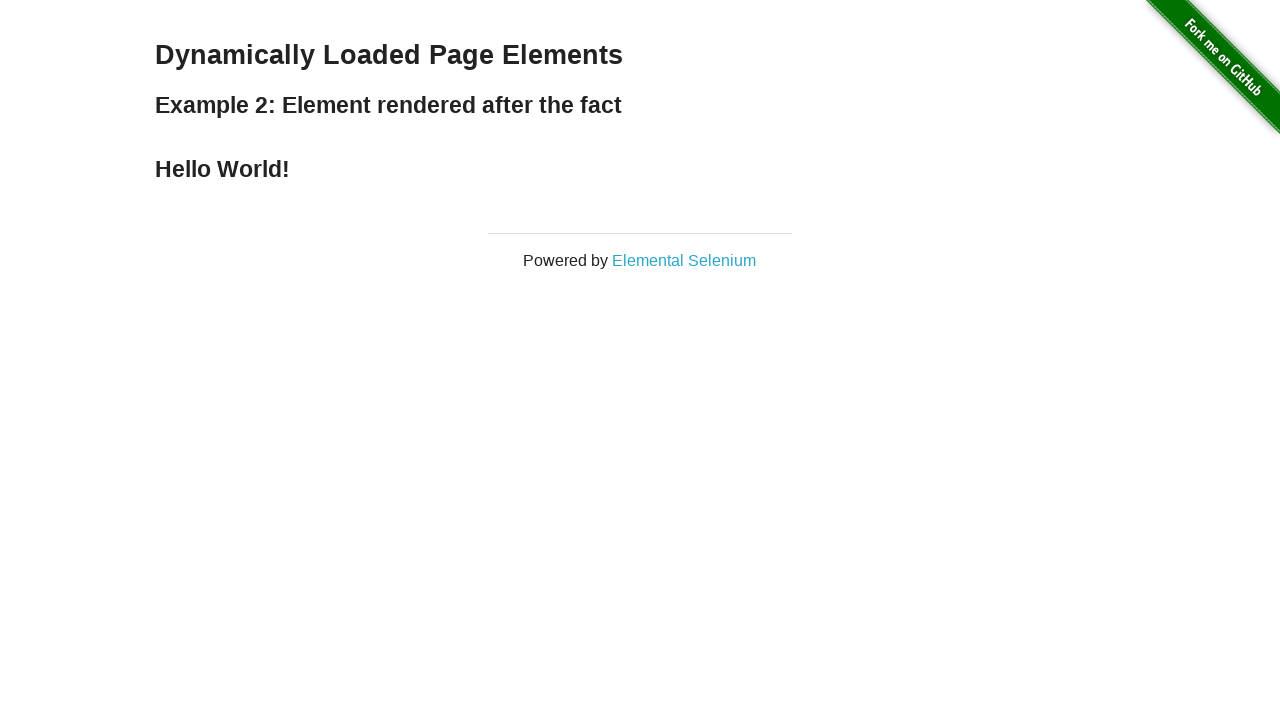

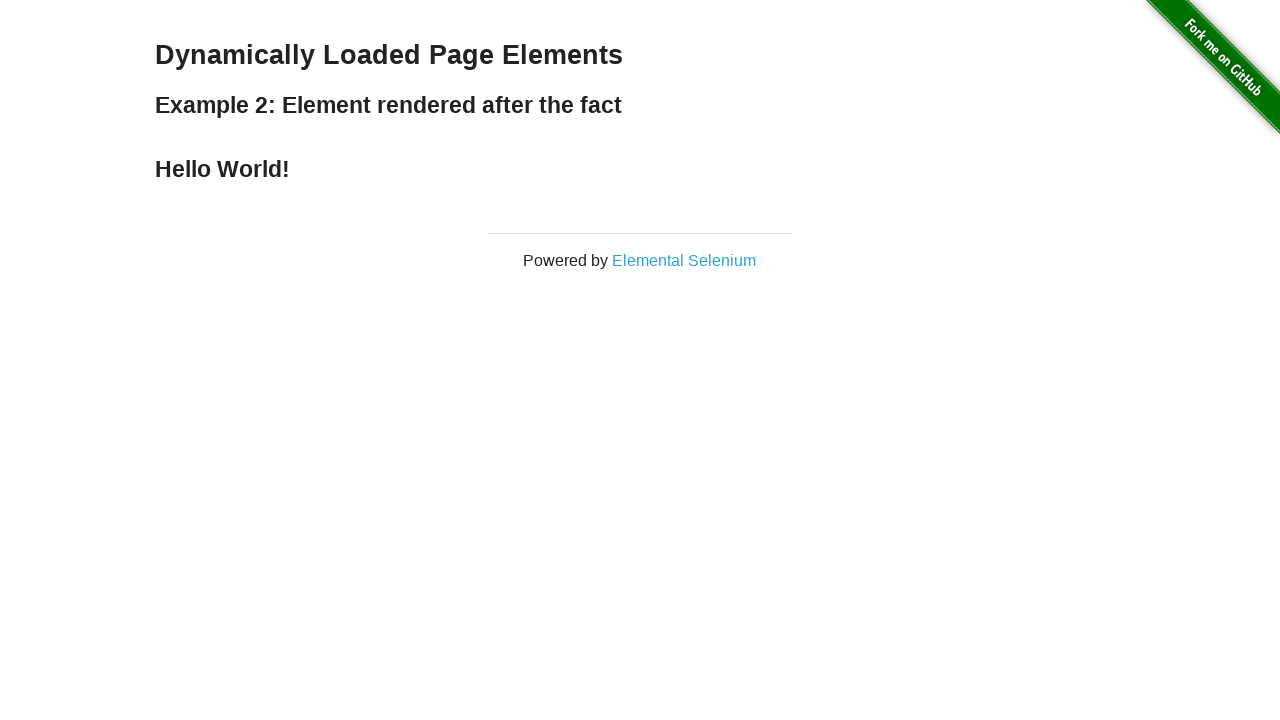